Navigates to Oracle Java archive downloads page, clicks on a specific JDK download link, and verifies the download button is enabled

Starting URL: https://www.oracle.com/in/java/technologies/javase/javase8-archive-downloads.html

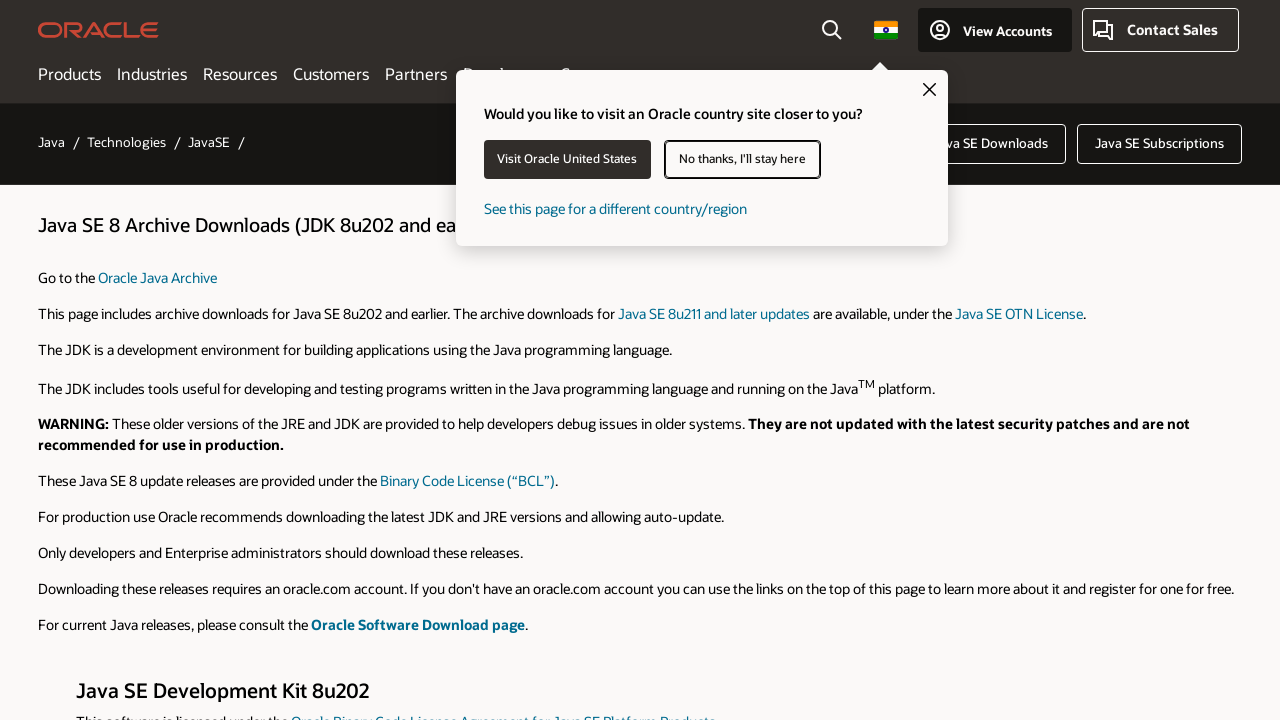

Navigated to Oracle Java SE 8 archive downloads page
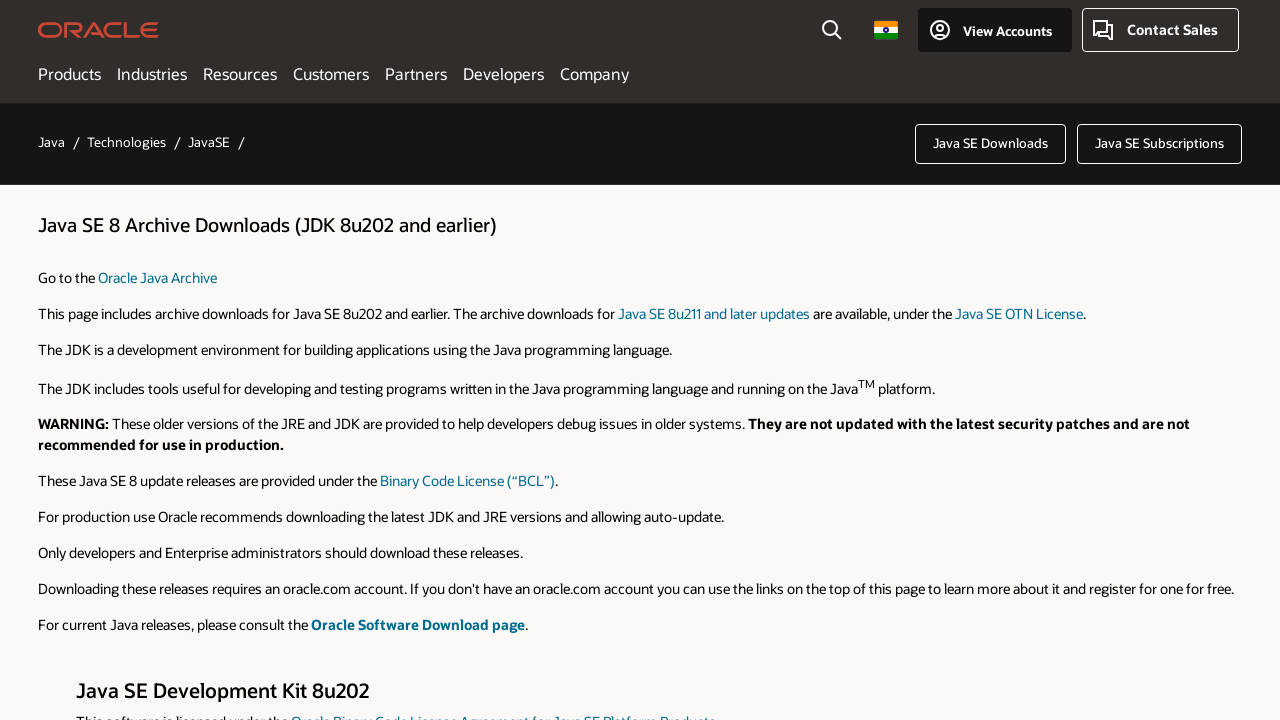

Clicked on JDK 8u202 Linux ARM32 download link at (999, 361) on text=jdk-8u202-linux-arm32-vfp-hflt.tar.gz
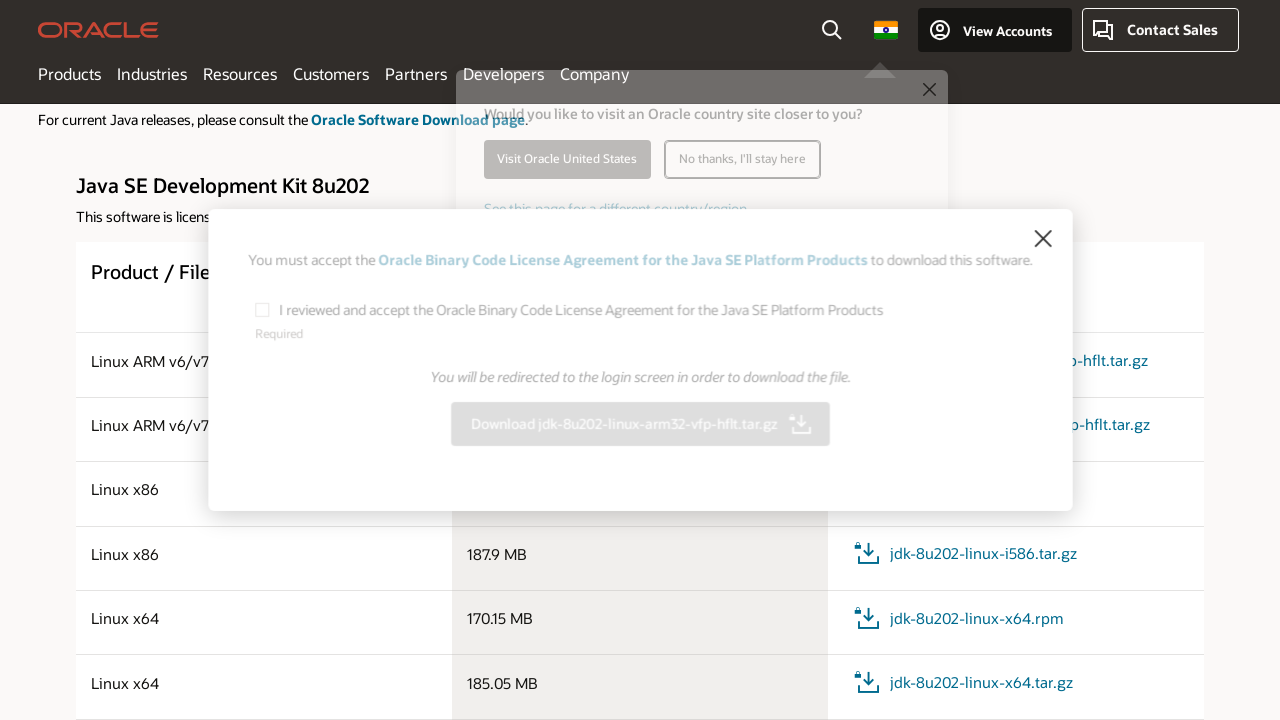

Download button appeared and was located
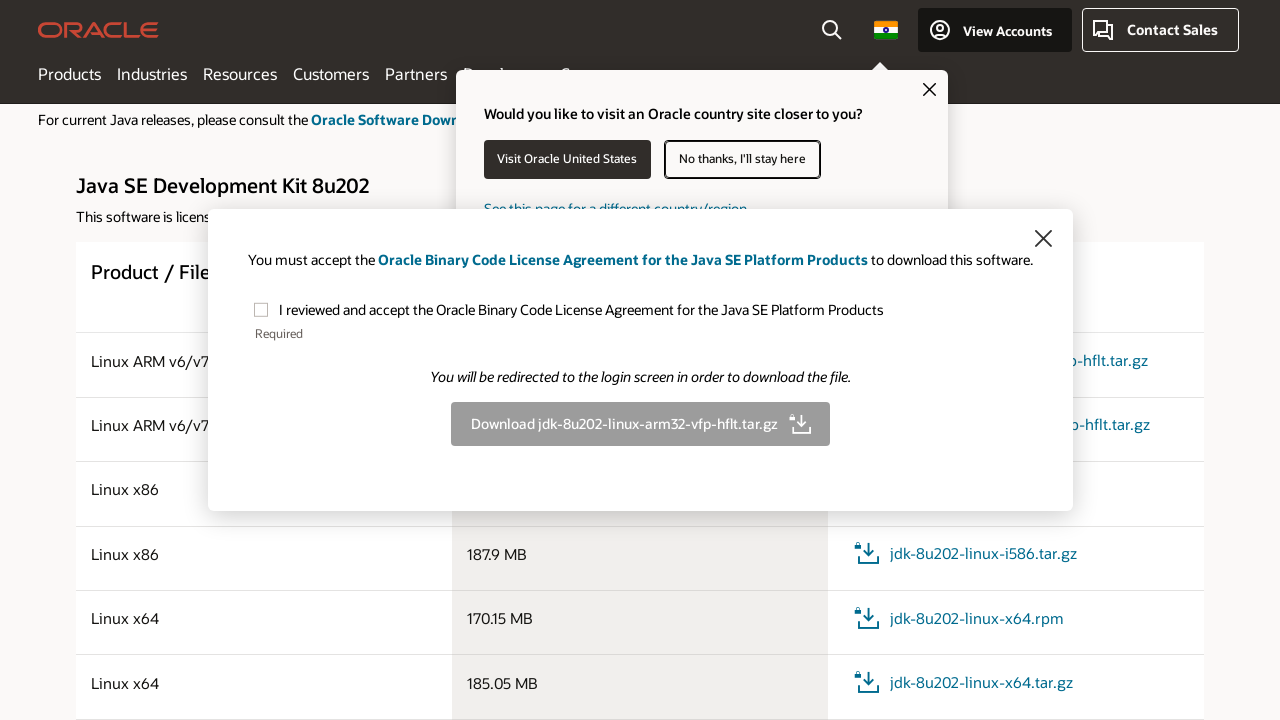

Verified download button enabled status: True
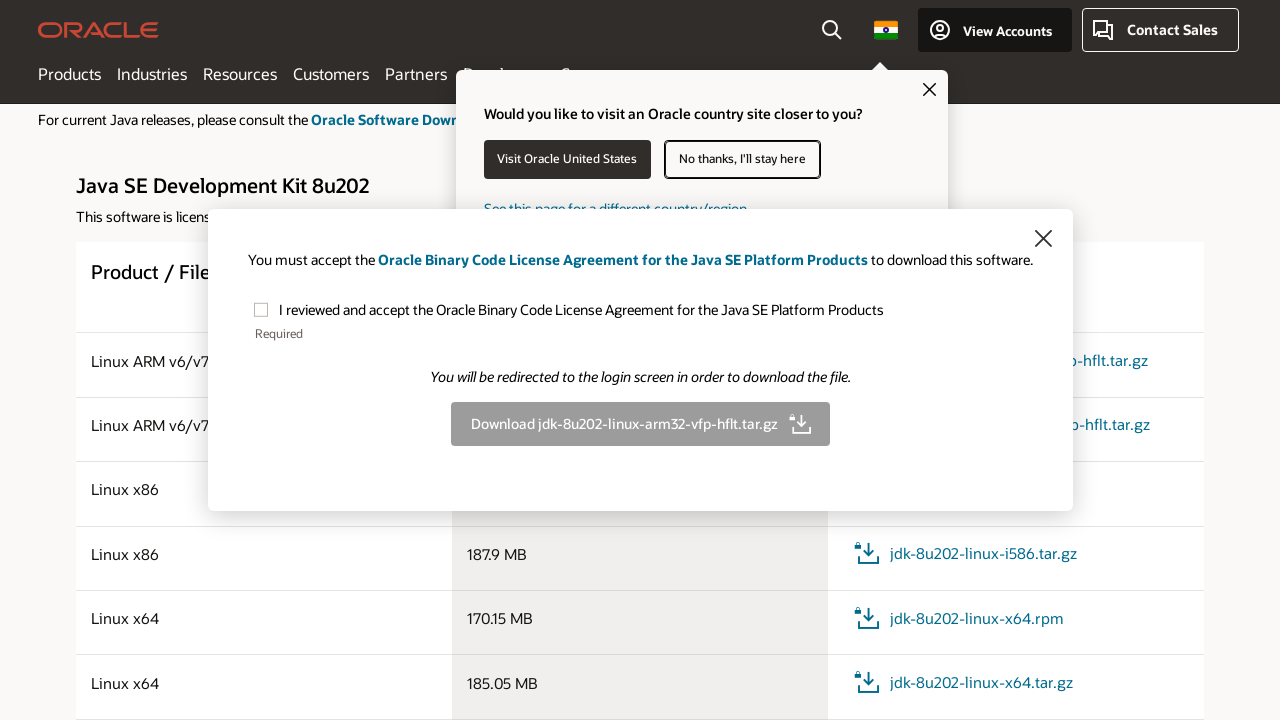

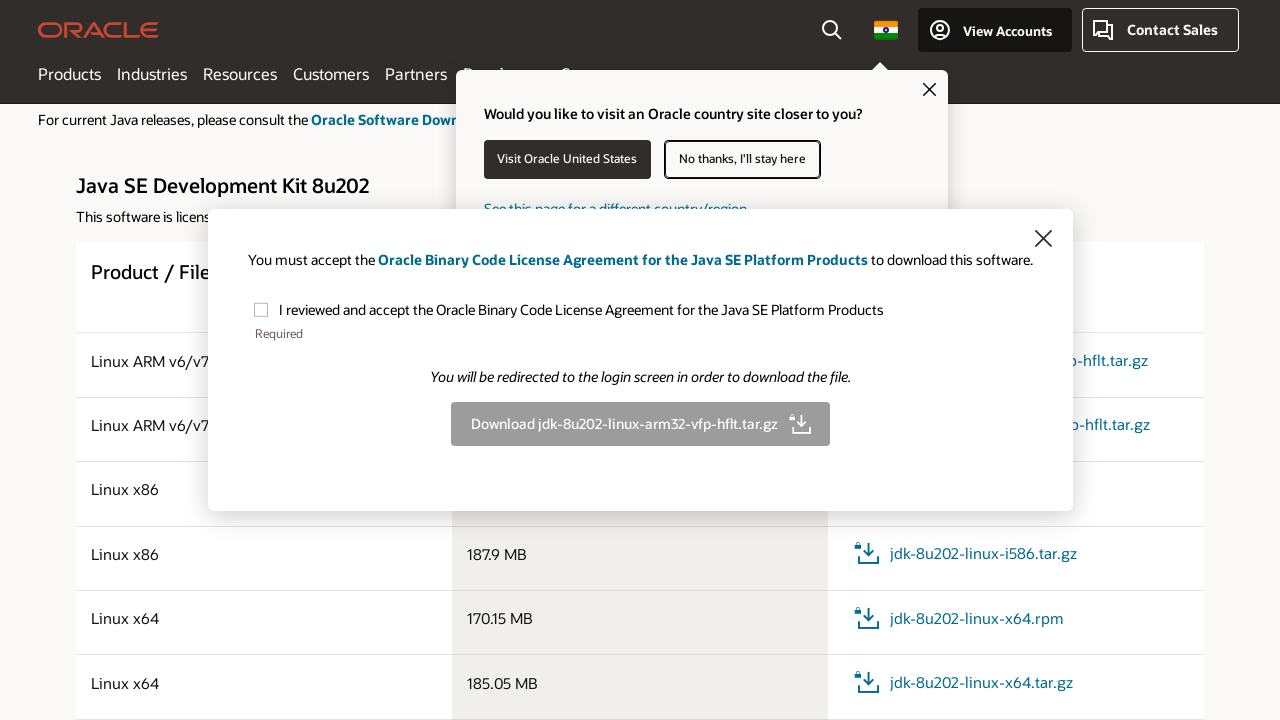